Tests page scrolling functionality by scrolling to the bottom of the page and then back to the top

Starting URL: https://testautomationpractice.blogspot.com/

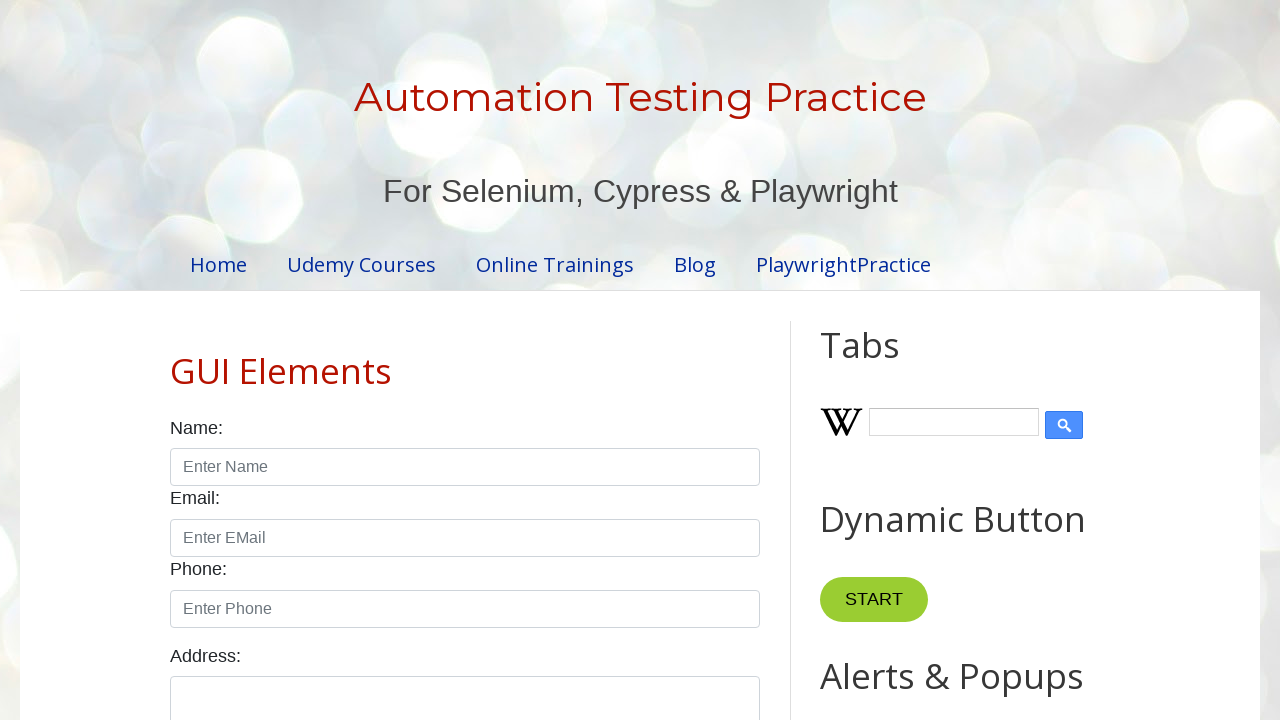

Scrolled to the bottom of the page
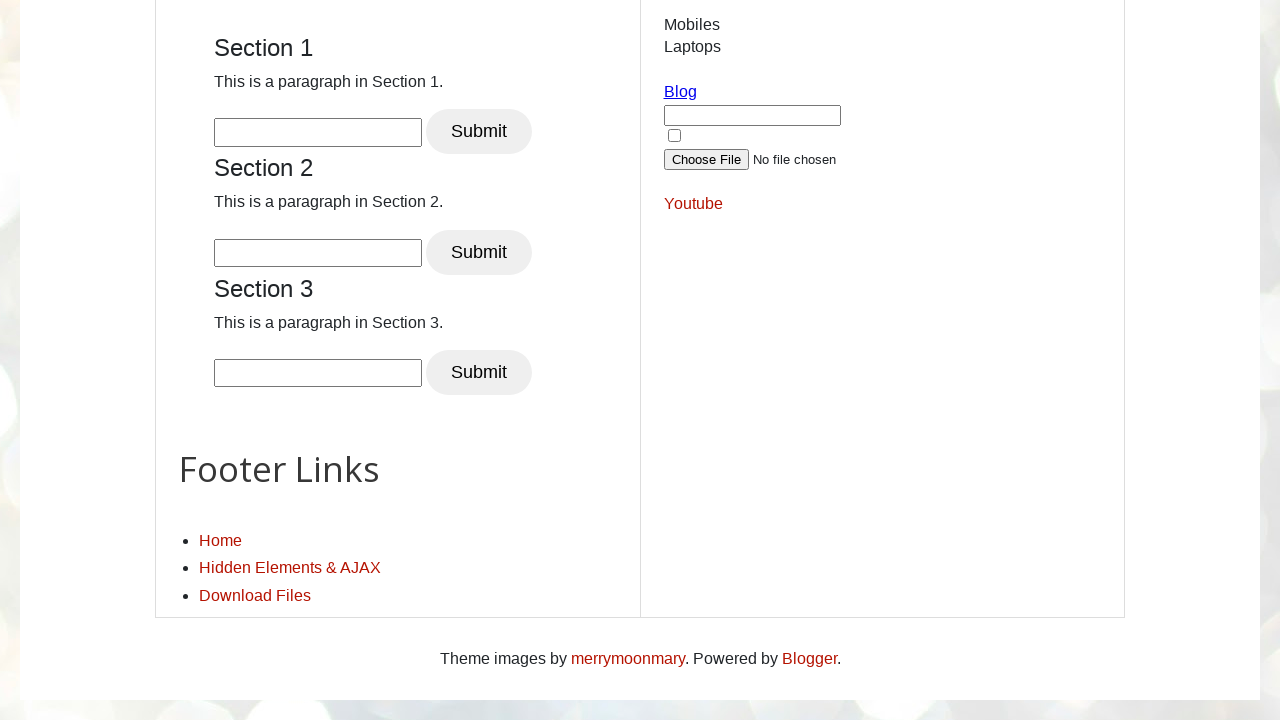

Waited 2 seconds for scroll to complete
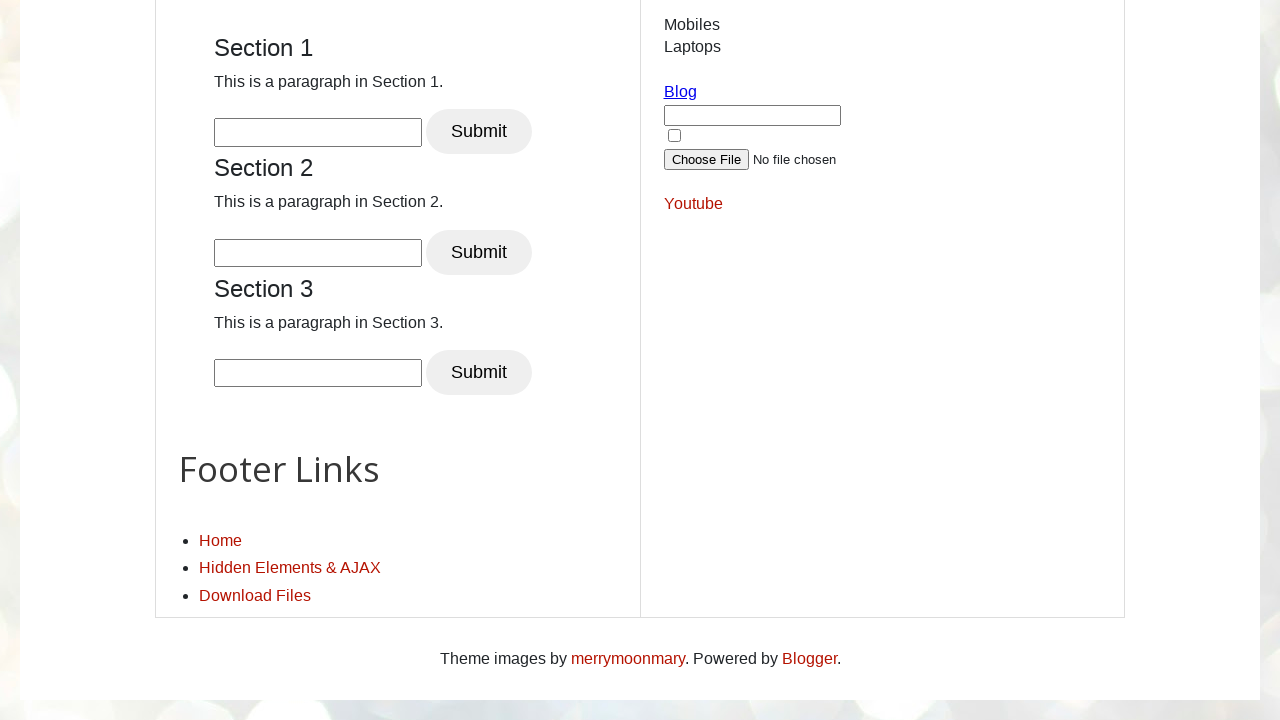

Scrolled back to the top of the page
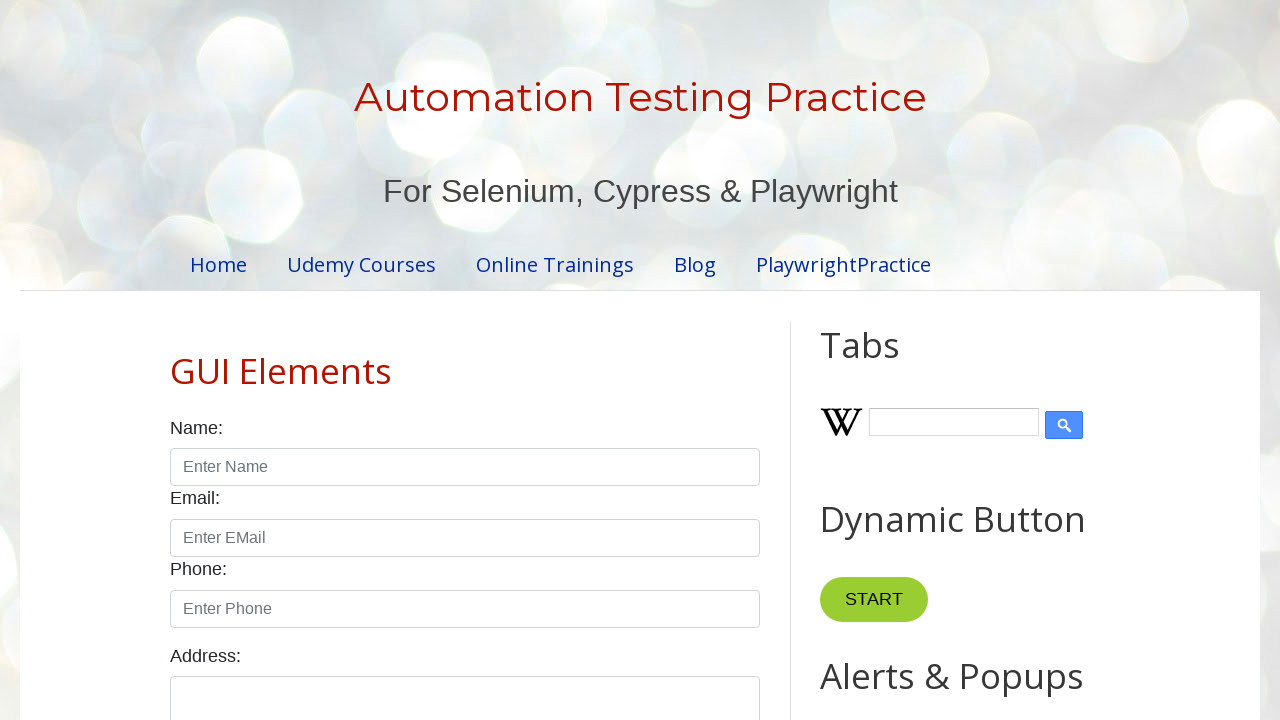

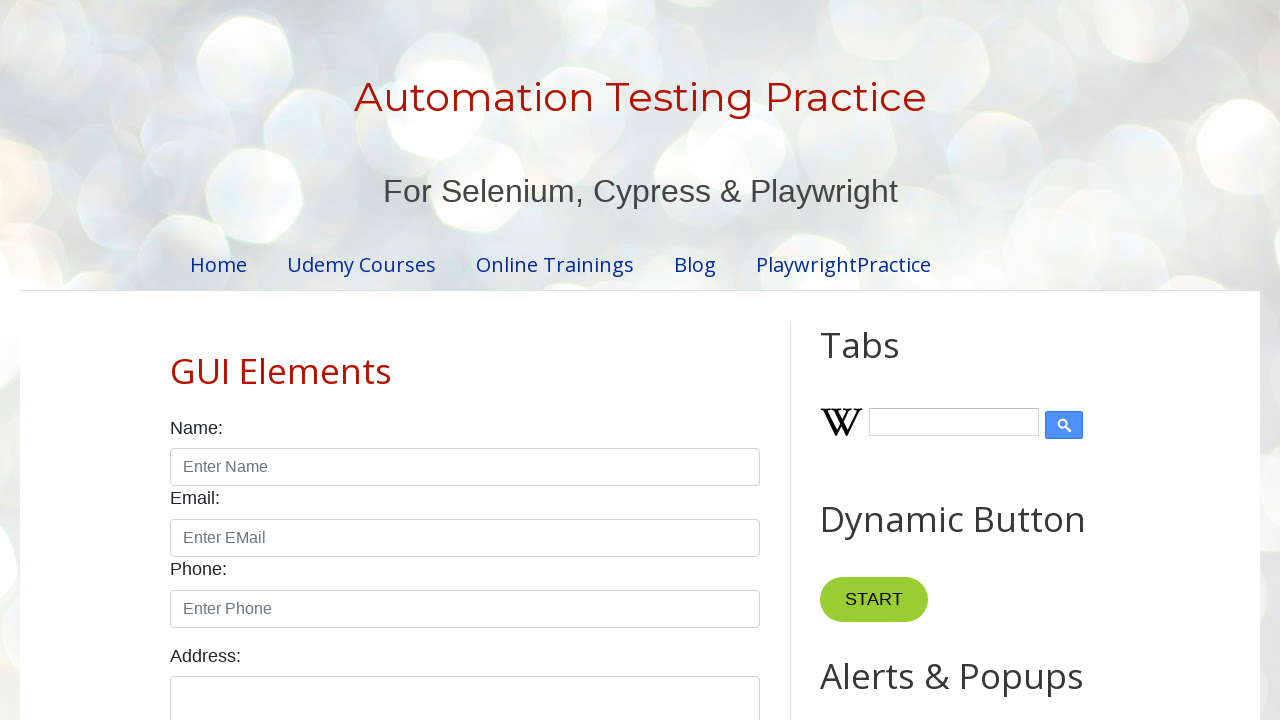